Tests that clicking the first button on the page causes the canvas element to change its appearance

Starting URL: https://the-internet.herokuapp.com/challenging_dom

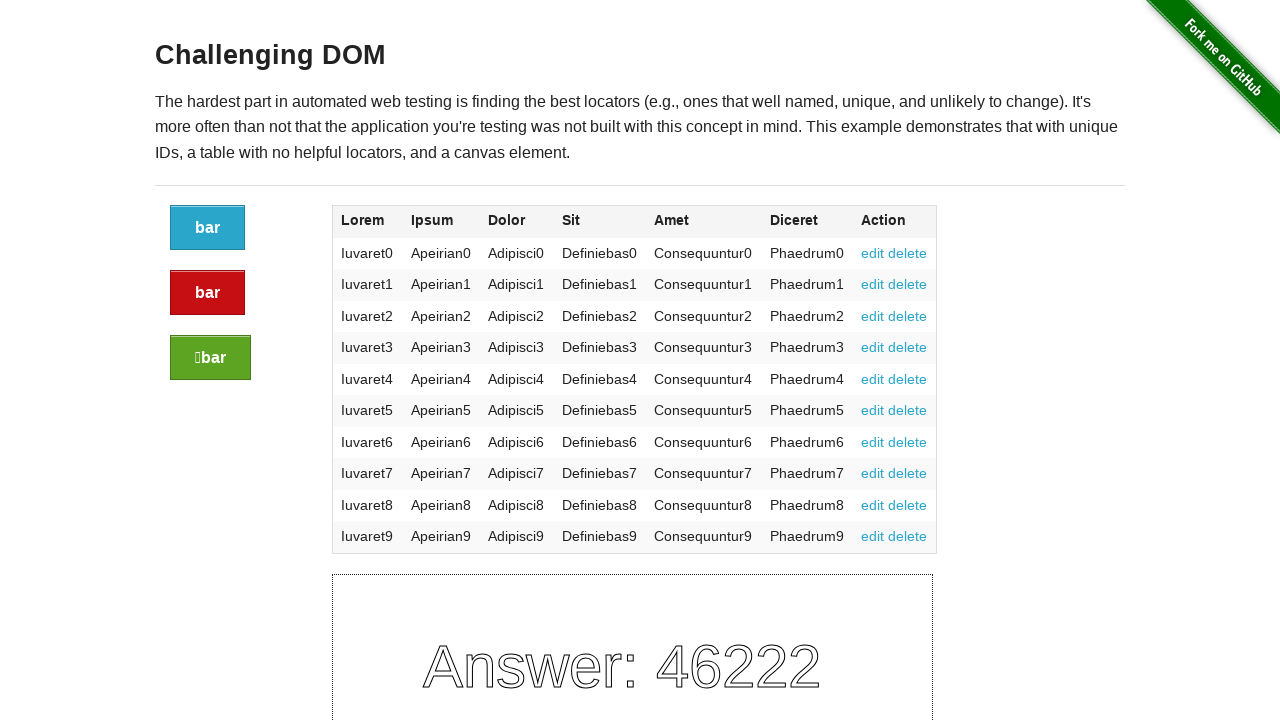

Waited for page to load
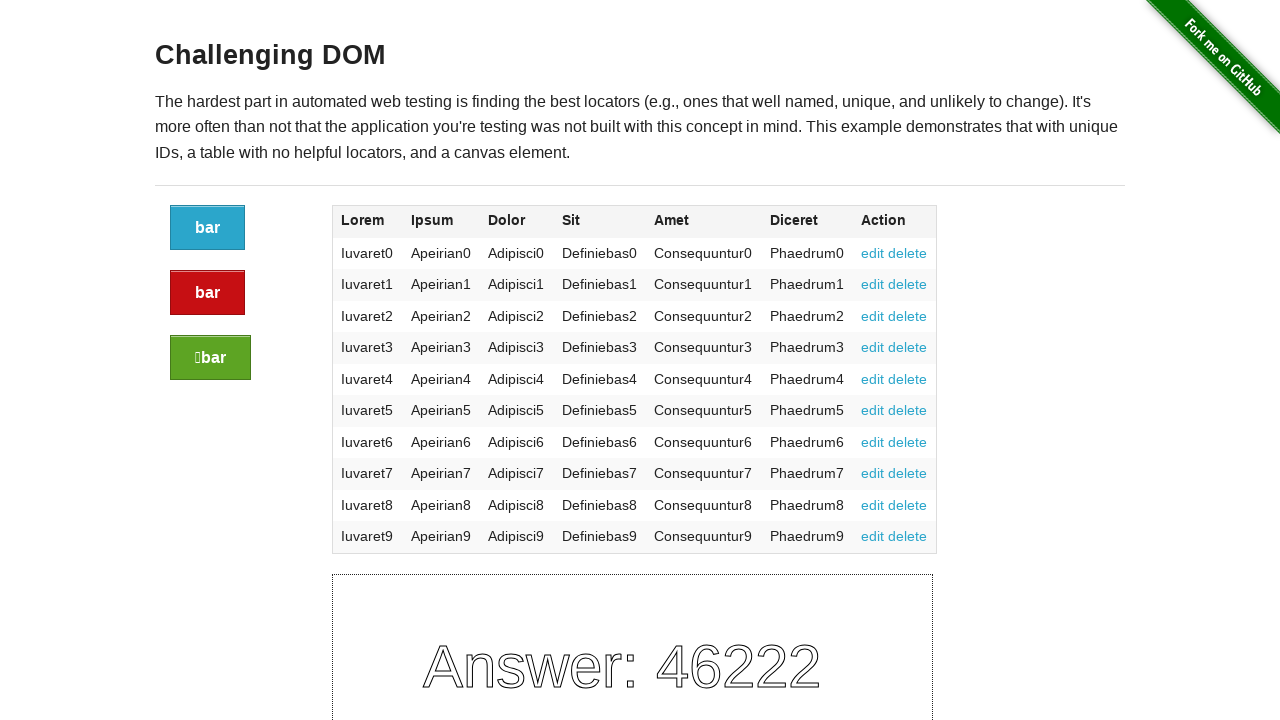

Captured initial canvas screenshot
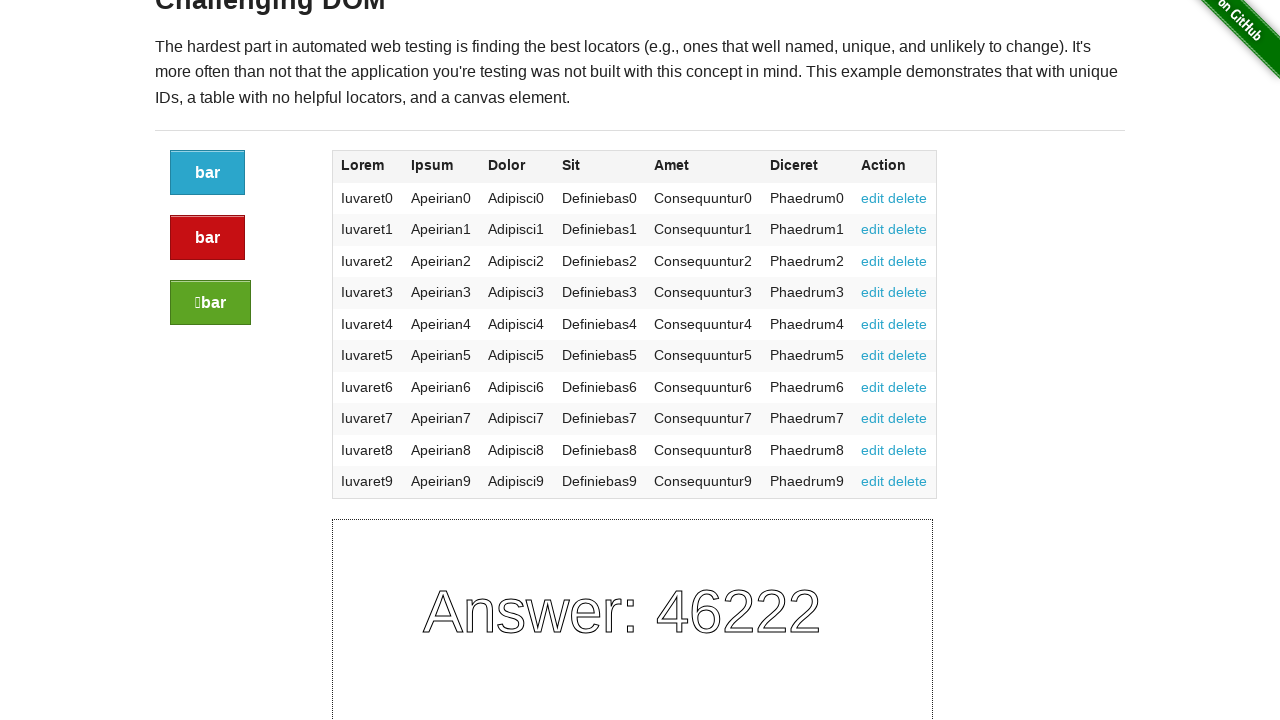

Clicked the first button on the page
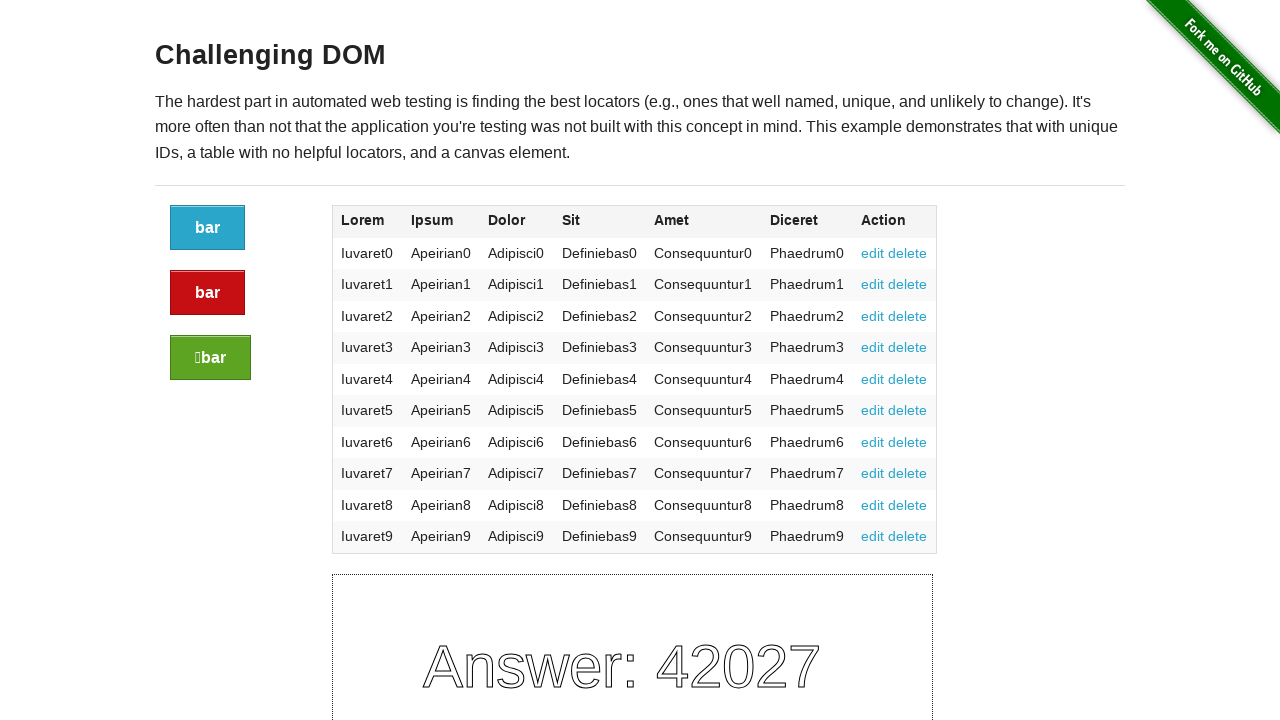

Waited for canvas change to take effect at (208, 173) on .button >> nth=0
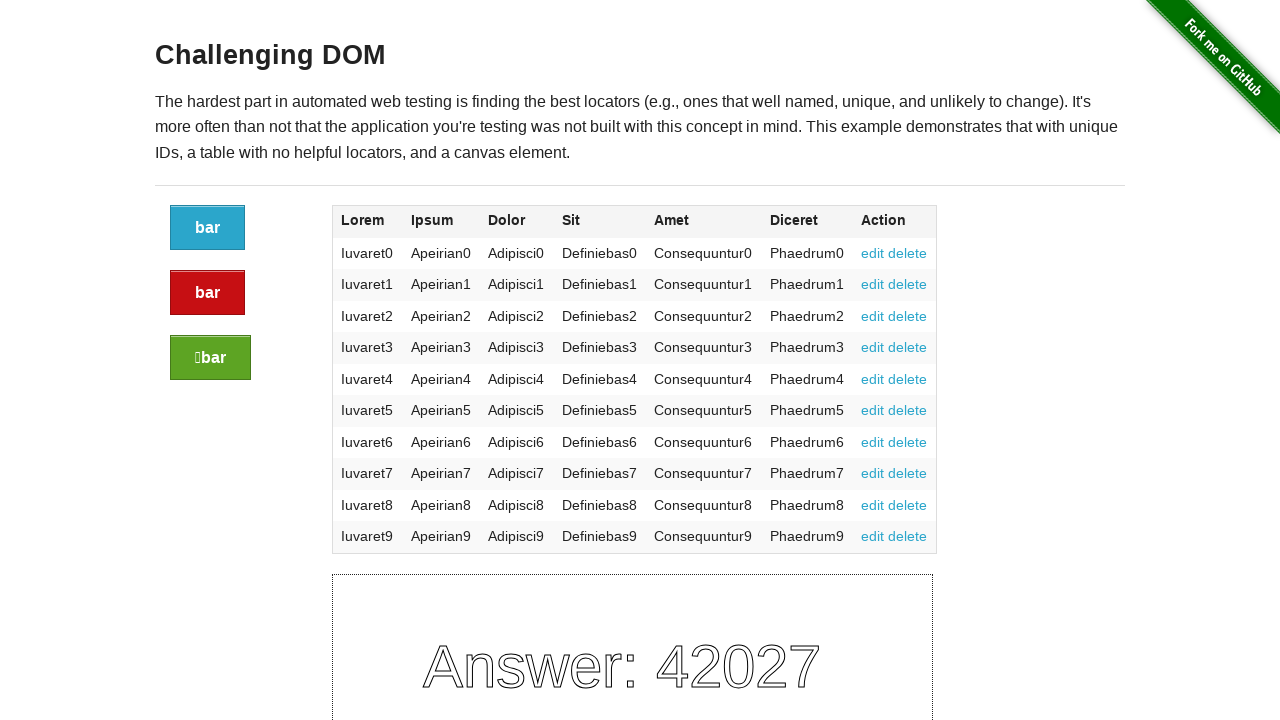

Captured canvas screenshot after button click
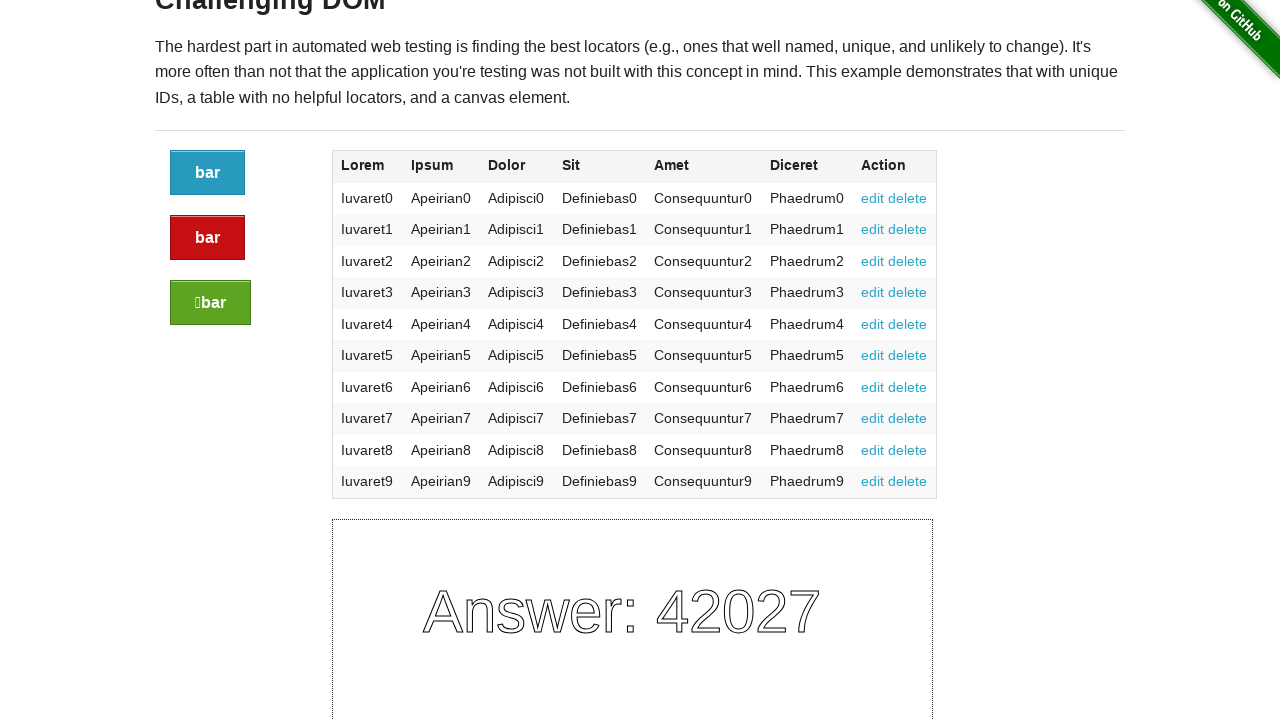

Assertion passed: Canvas appearance changed after clicking first button
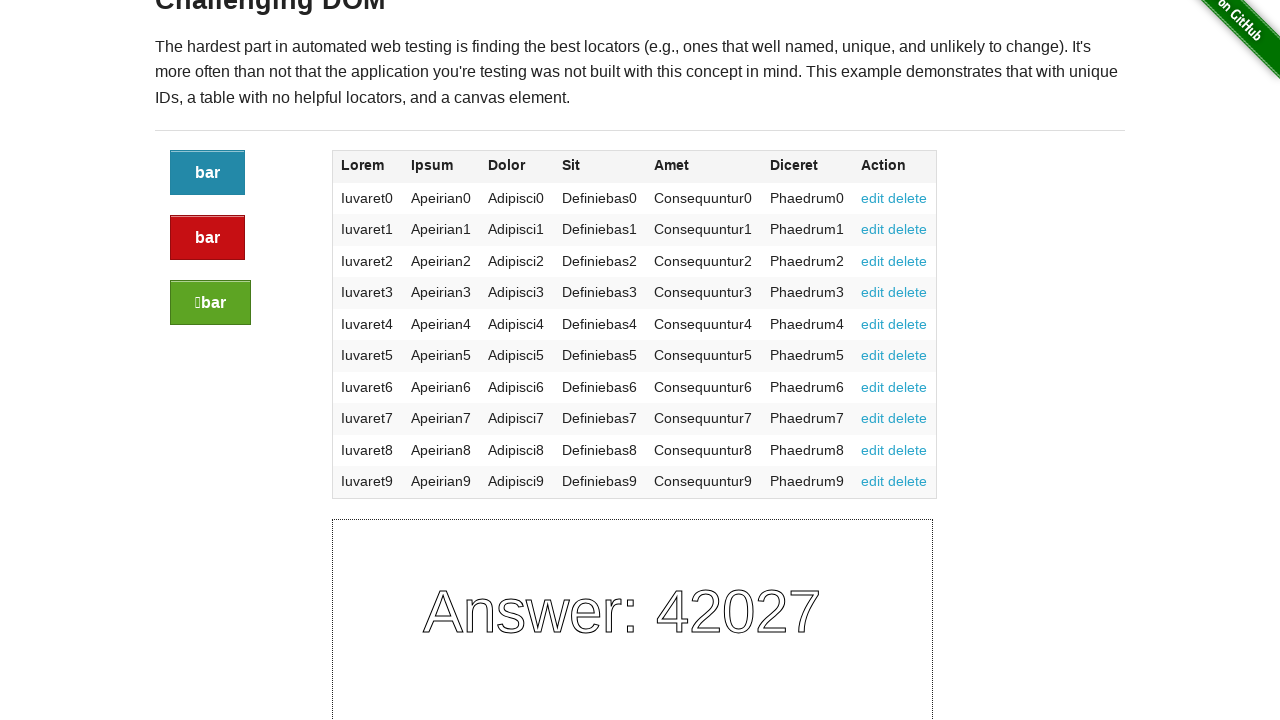

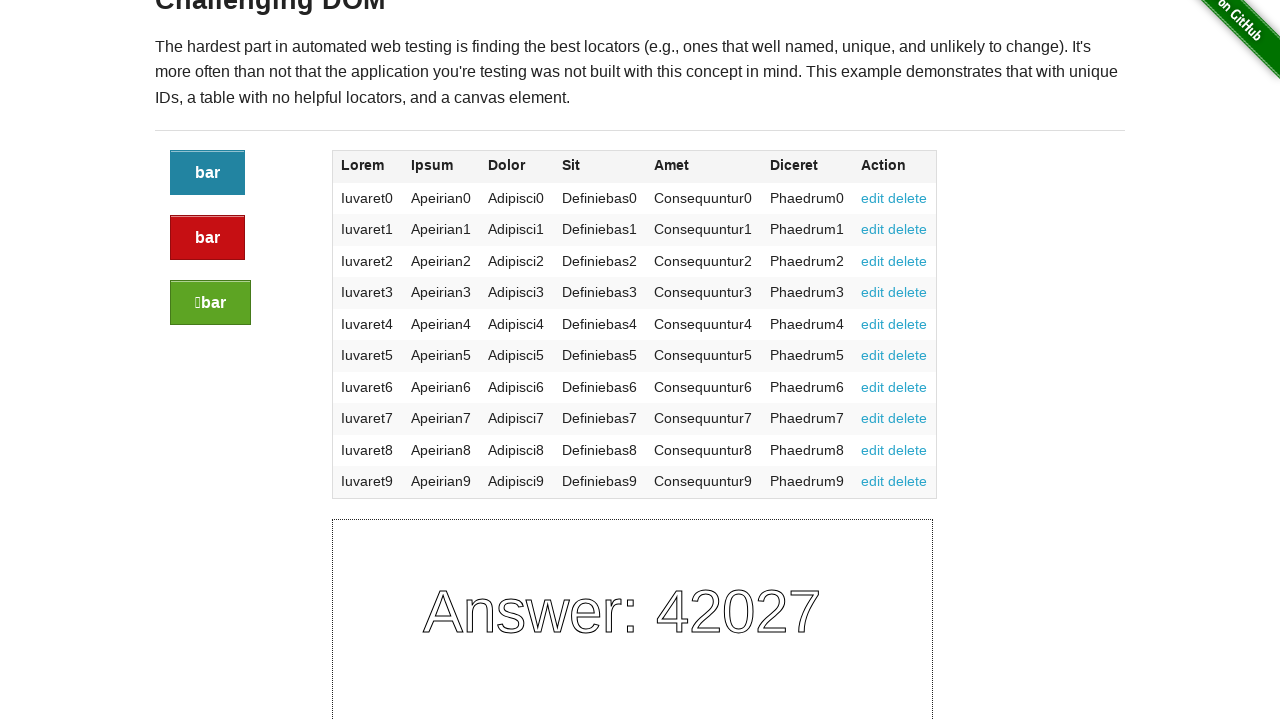